Tests checkbox and radio button interactions on a Selenium test page, including waiting for elements to be visible/clickable, selecting checkboxes if not already selected, clicking a radio button, and verifying button enabled states.

Starting URL: http://www.testdiary.com/training/selenium/selenium-test-page/

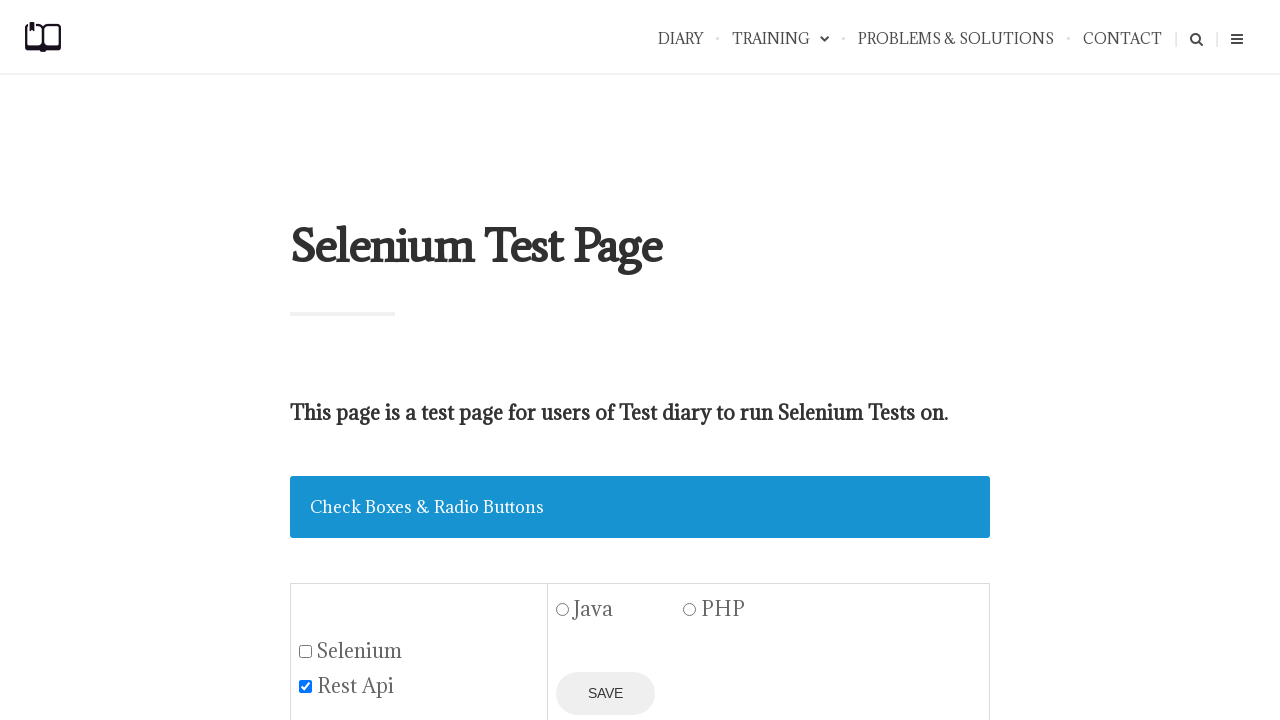

Waited for selenium checkbox to be visible
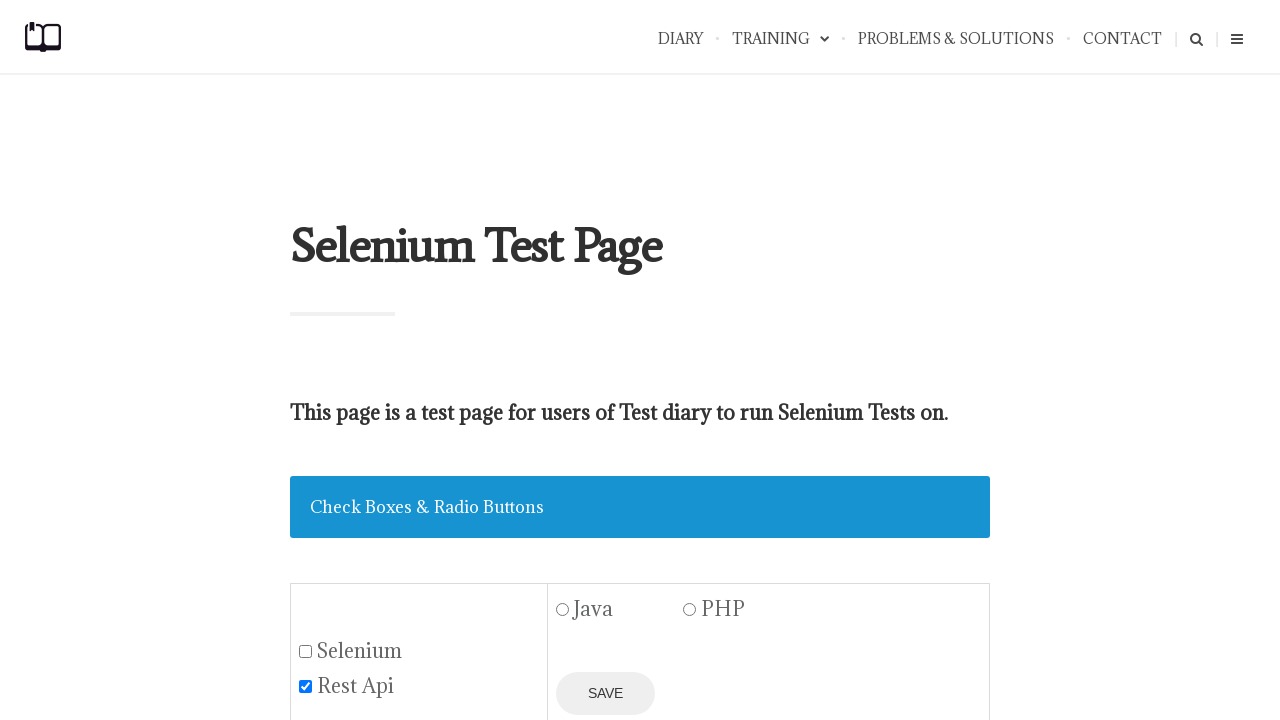

Located selenium checkbox element
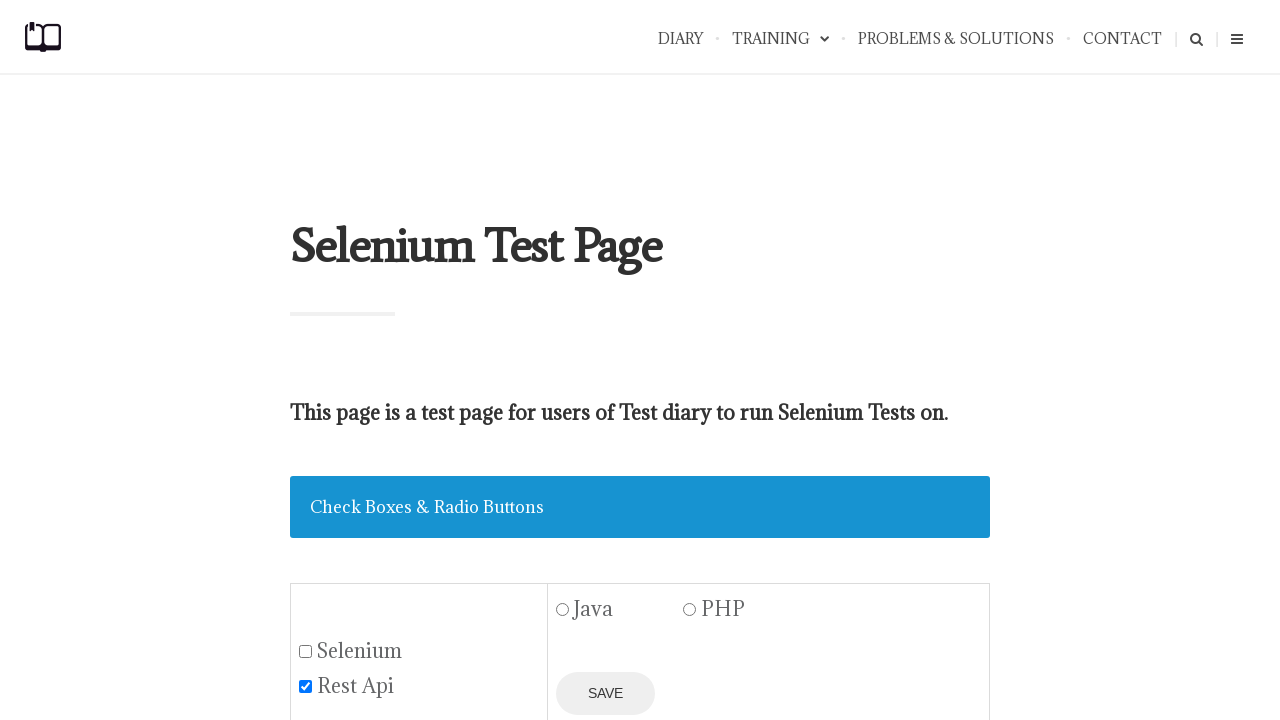

Located REST API checkbox element
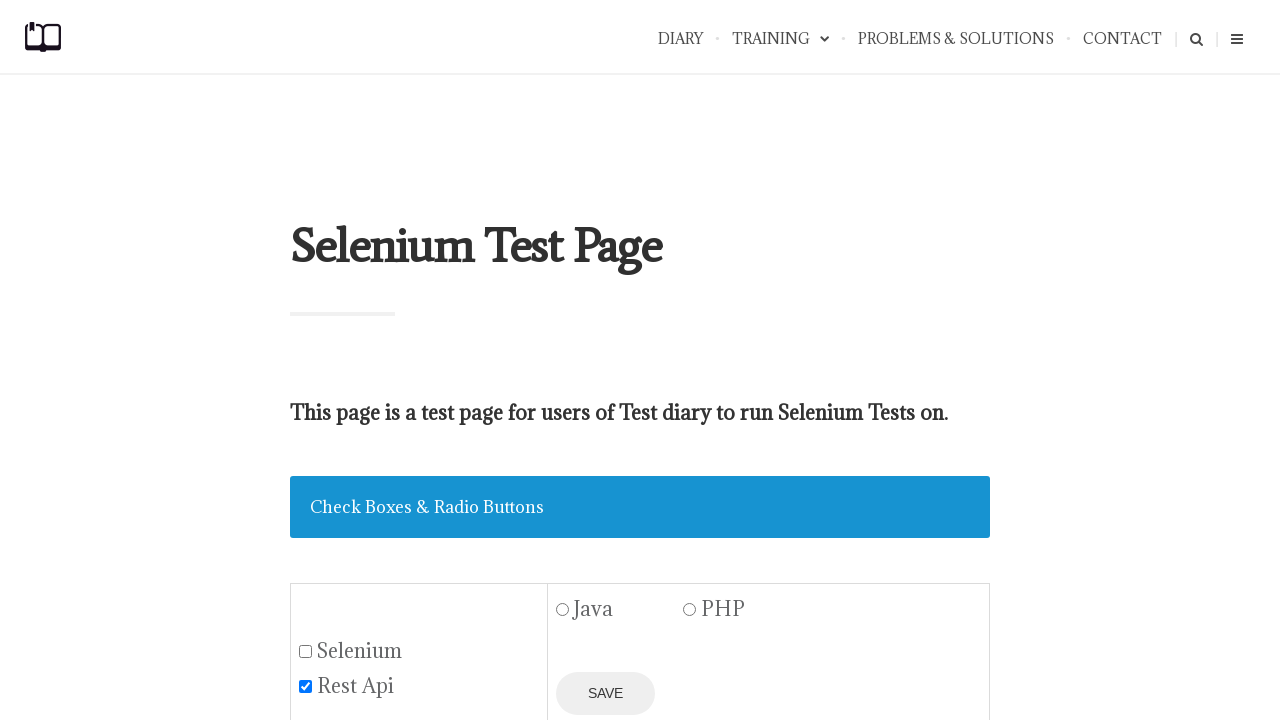

Waited for selenium checkbox to be clickable
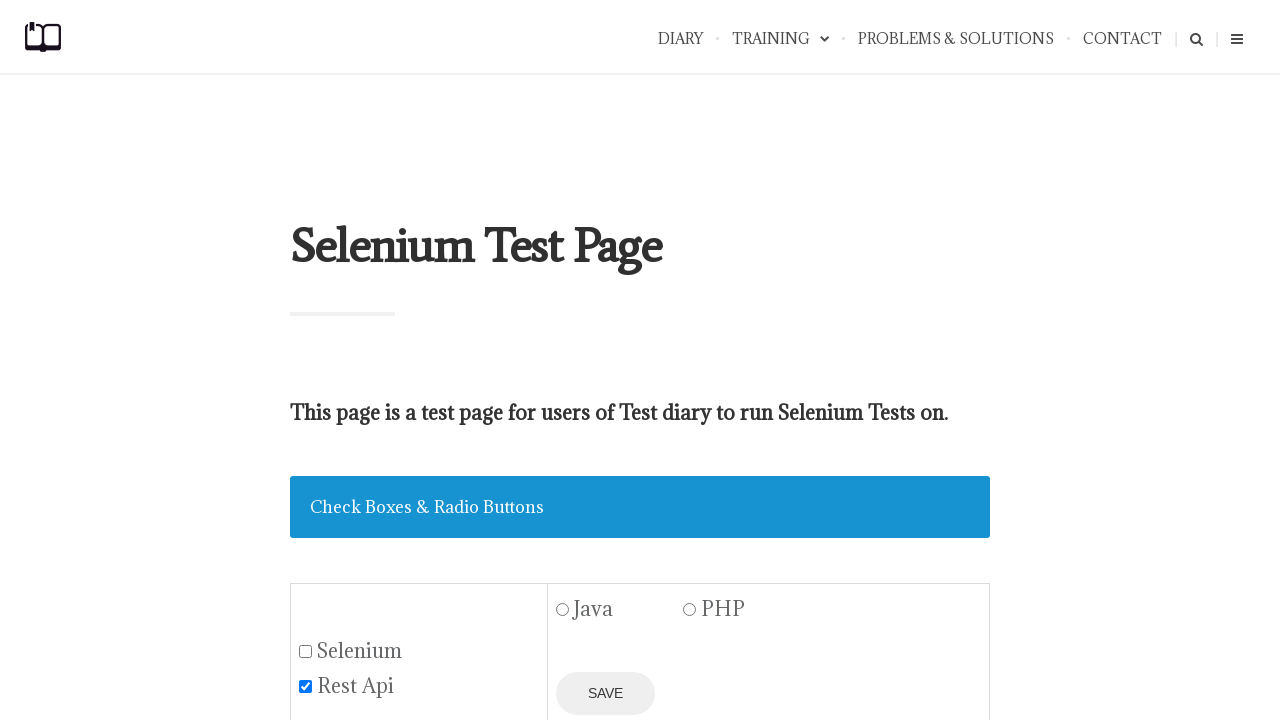

Clicked selenium checkbox to select it at (306, 651) on #seleniumbox
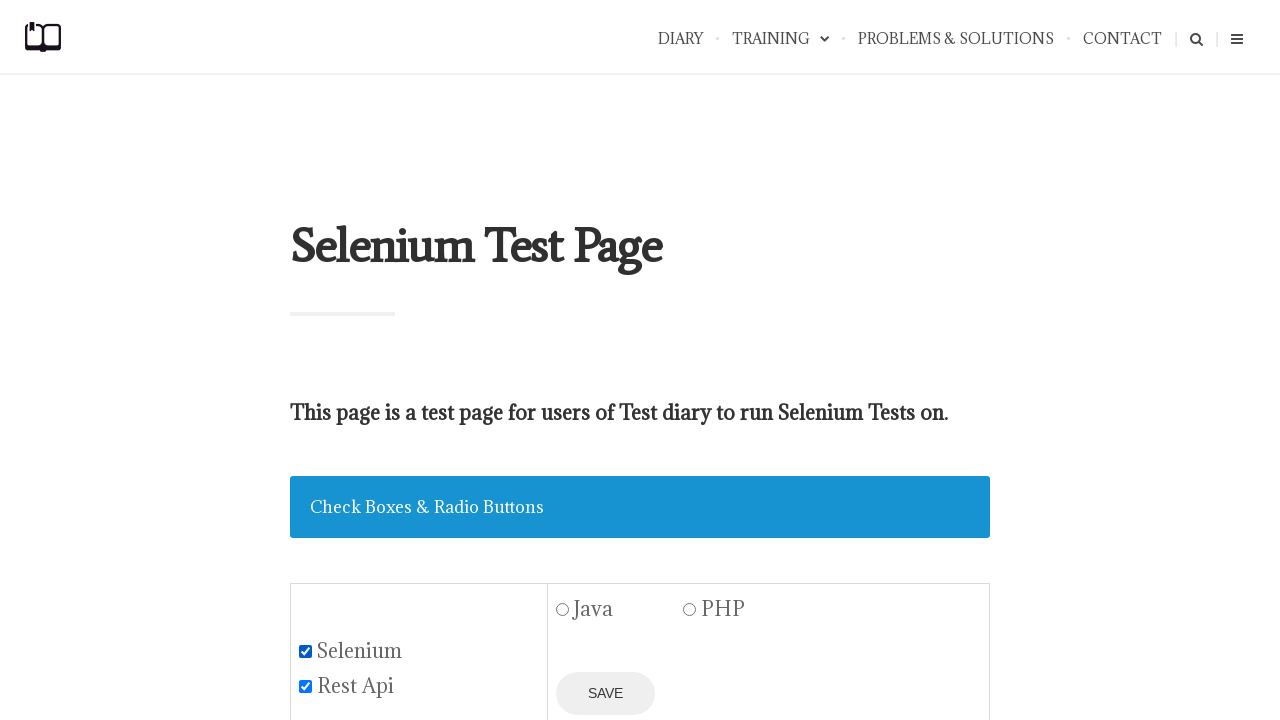

REST API checkbox was already selected
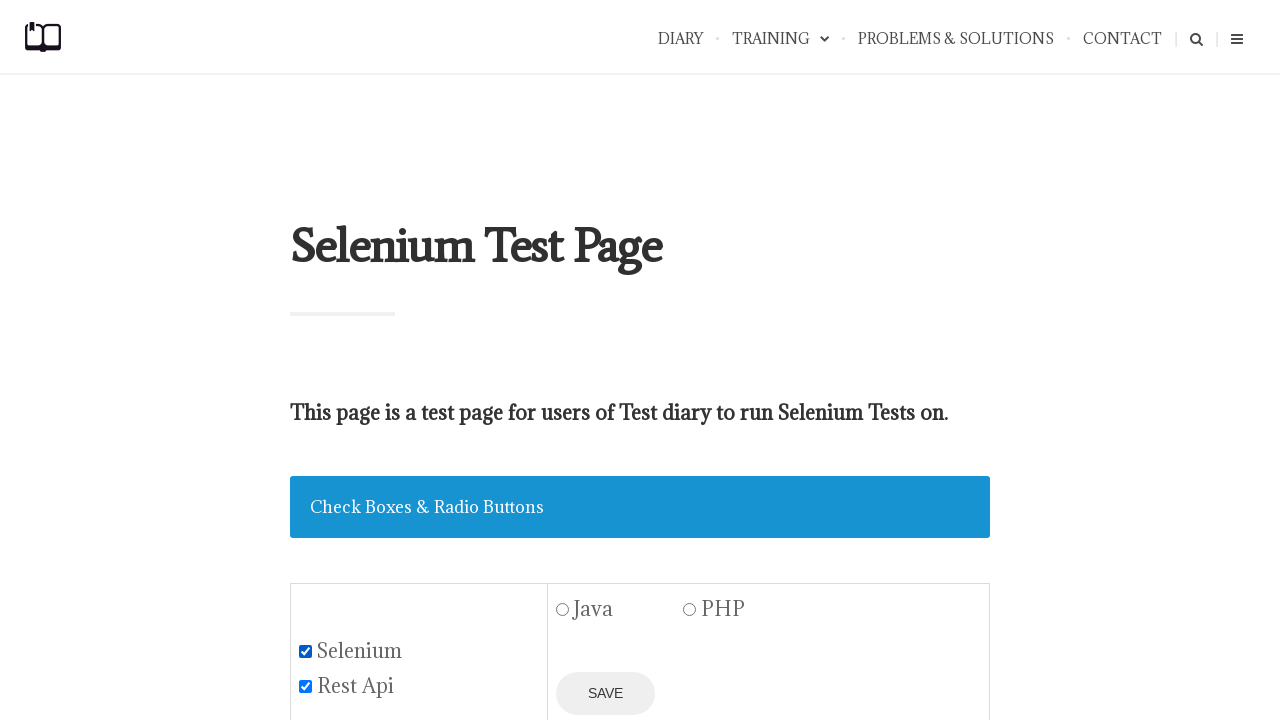

Located save button element
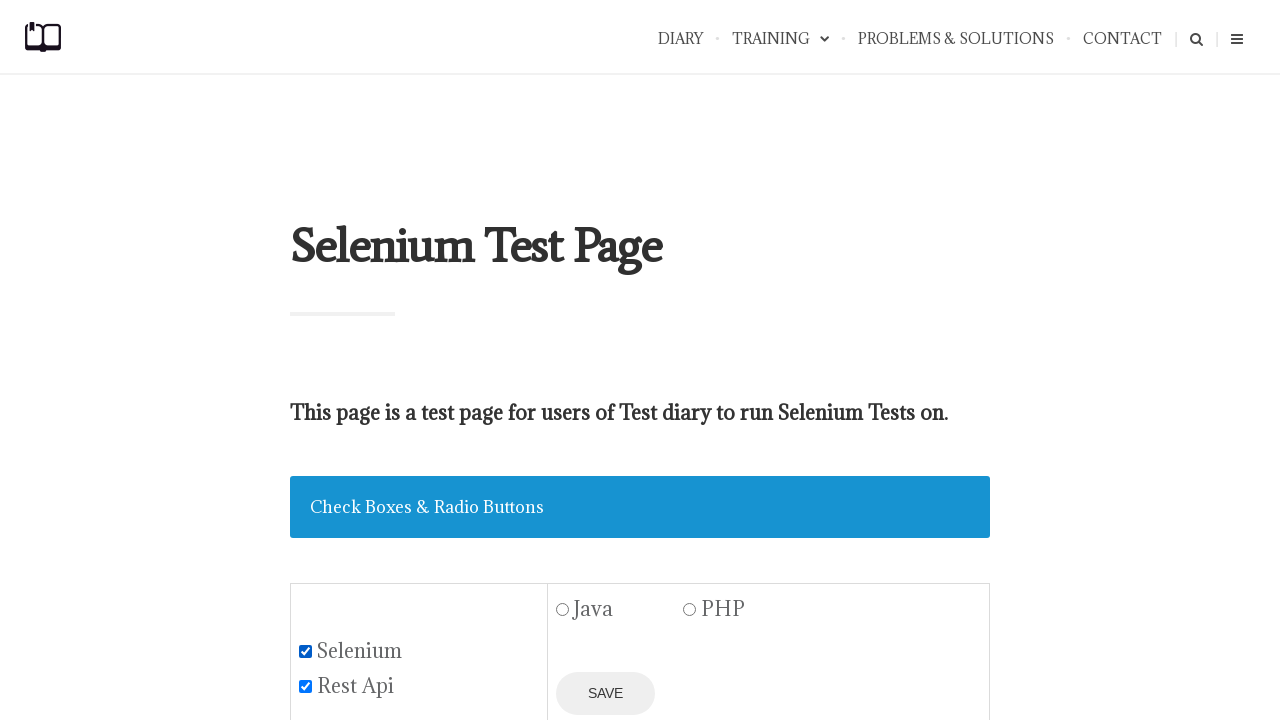

Verified save button is visible
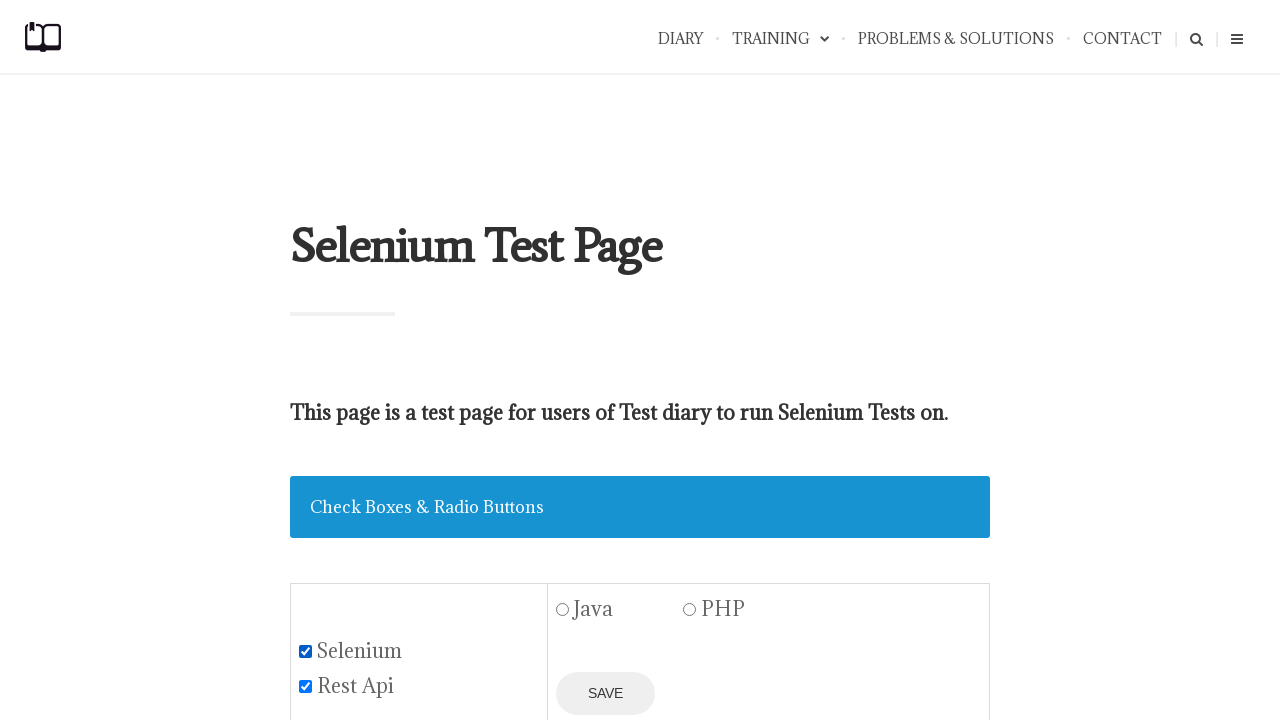

Located Java radio button element
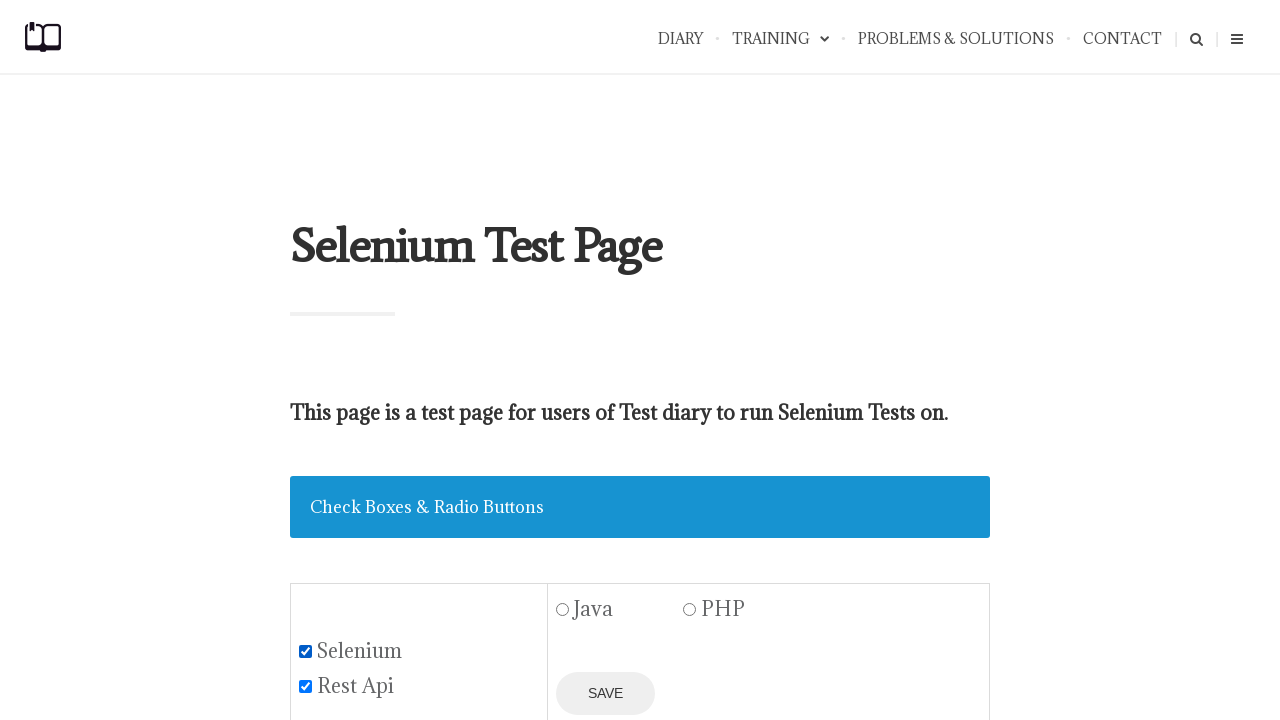

Waited for Java radio button to be visible
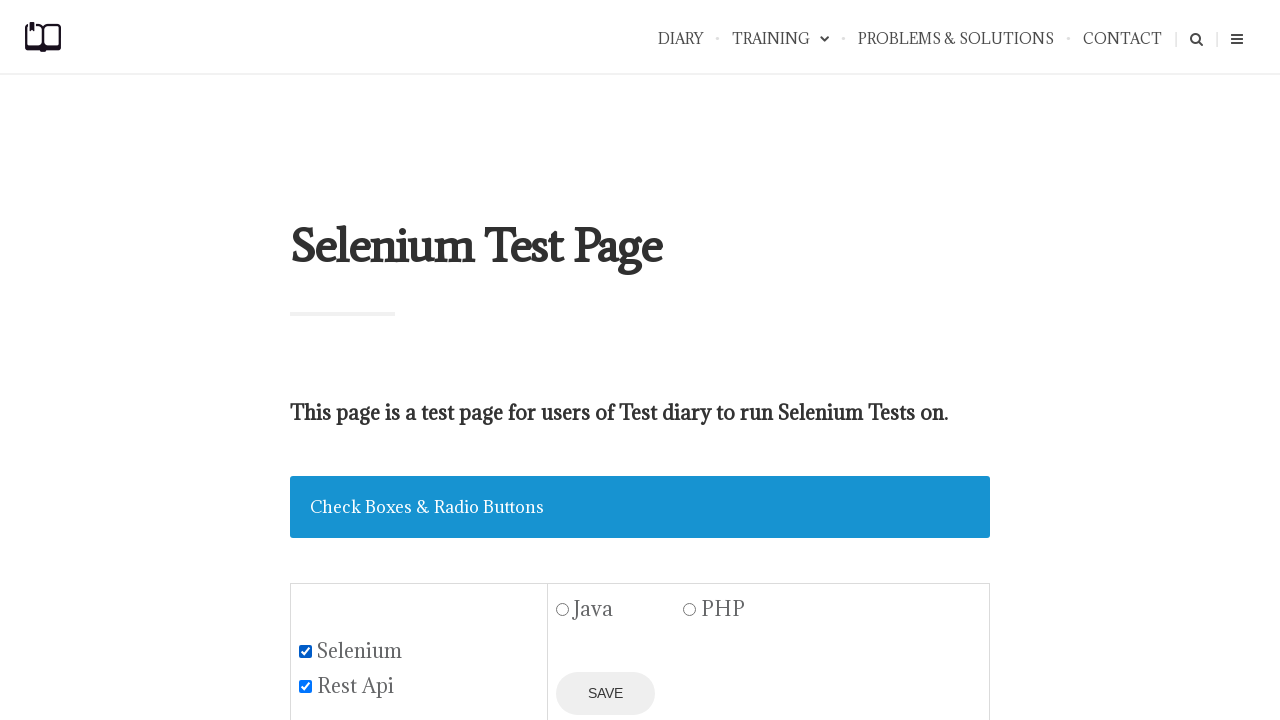

Clicked Java radio button to select it at (563, 610) on #java1
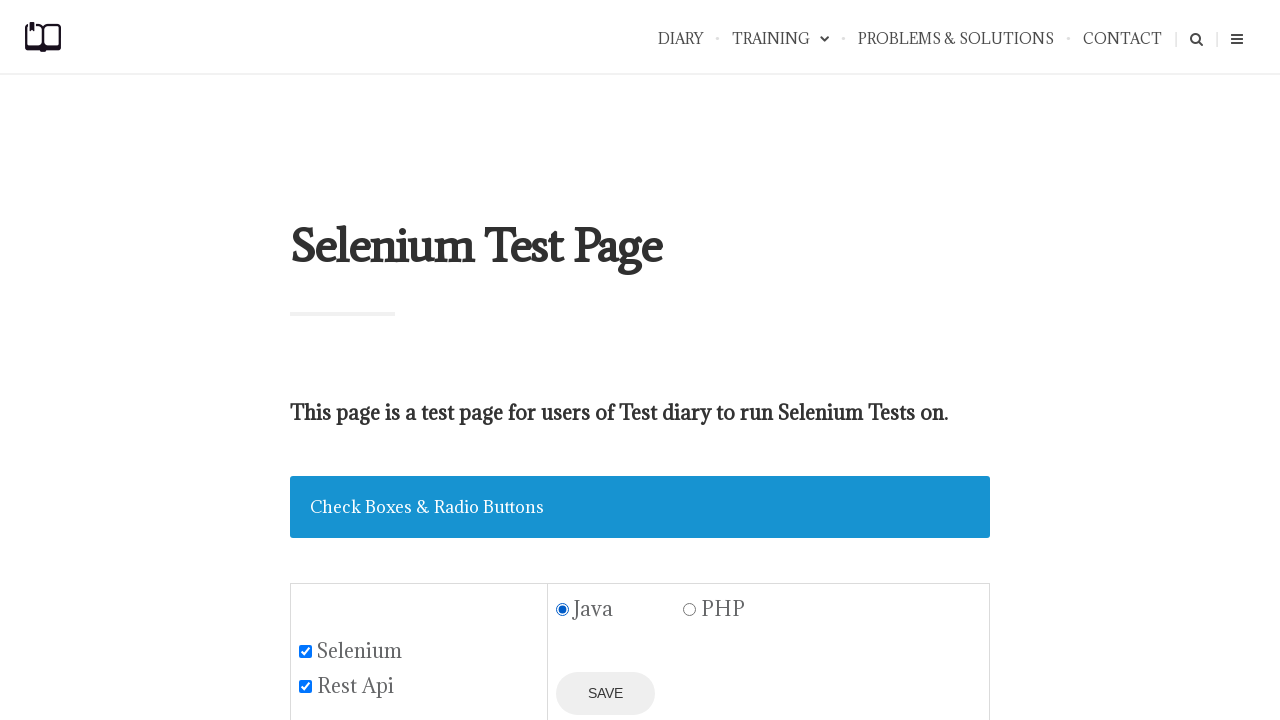

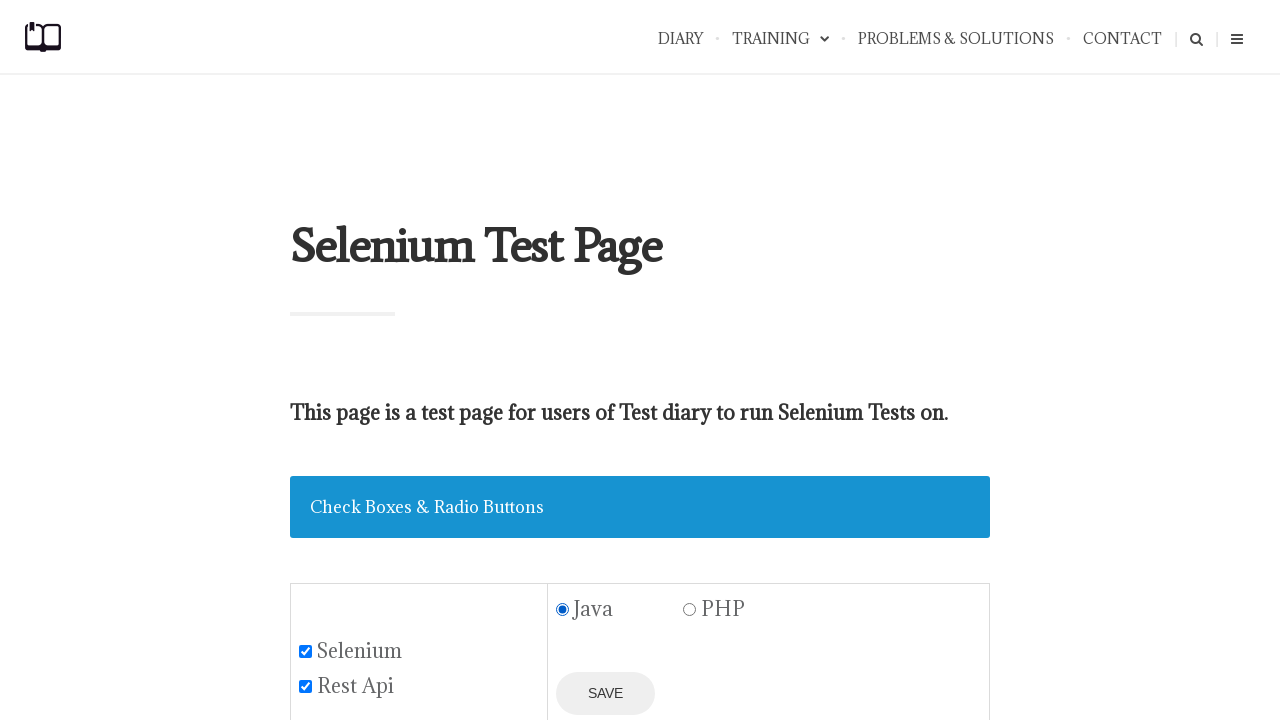